Tests filtering to display only active (uncompleted) todo items by checking one item as complete and then clicking the Active filter

Starting URL: https://demo.playwright.dev/todomvc

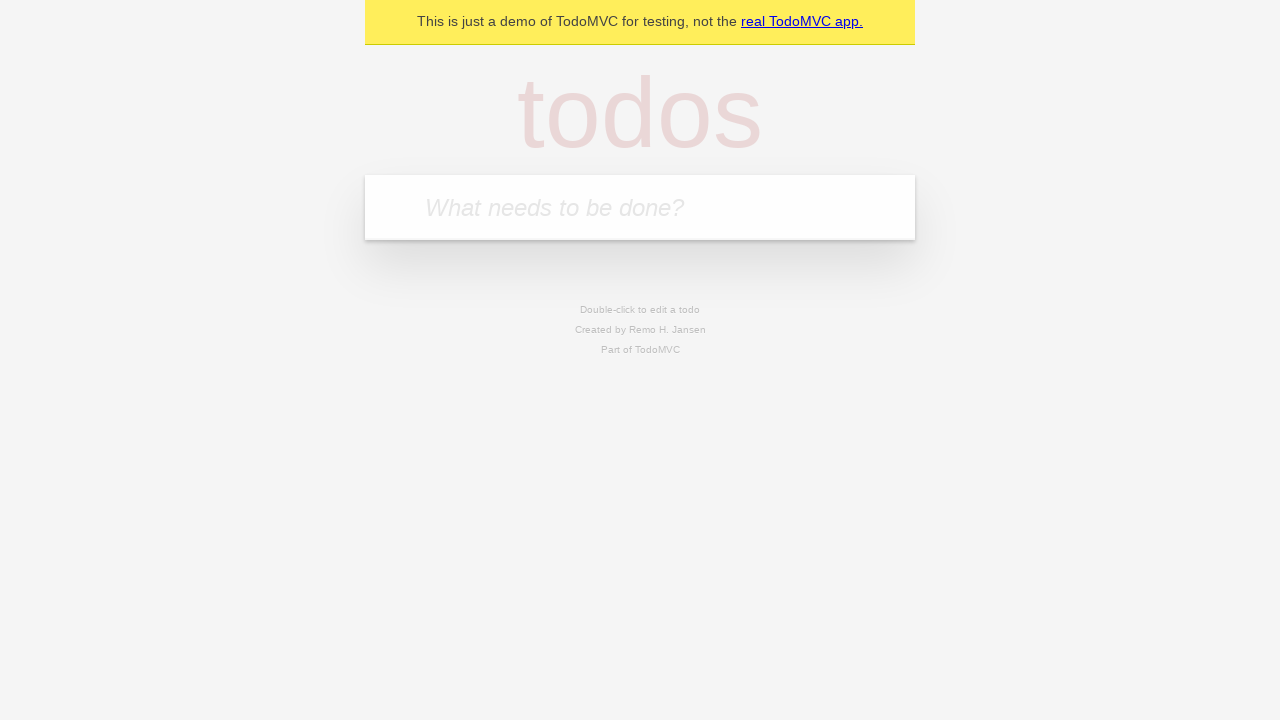

Filled new todo input with 'buy some cheese' on .new-todo
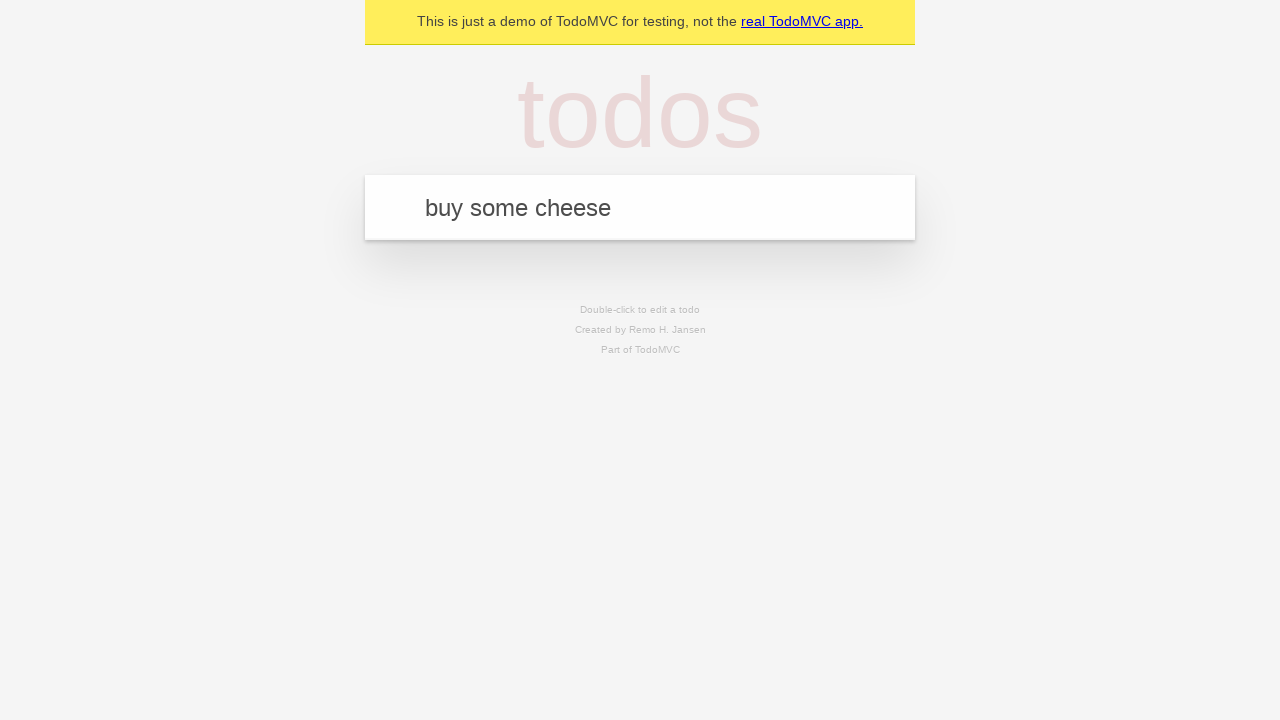

Pressed Enter to create todo 'buy some cheese' on .new-todo
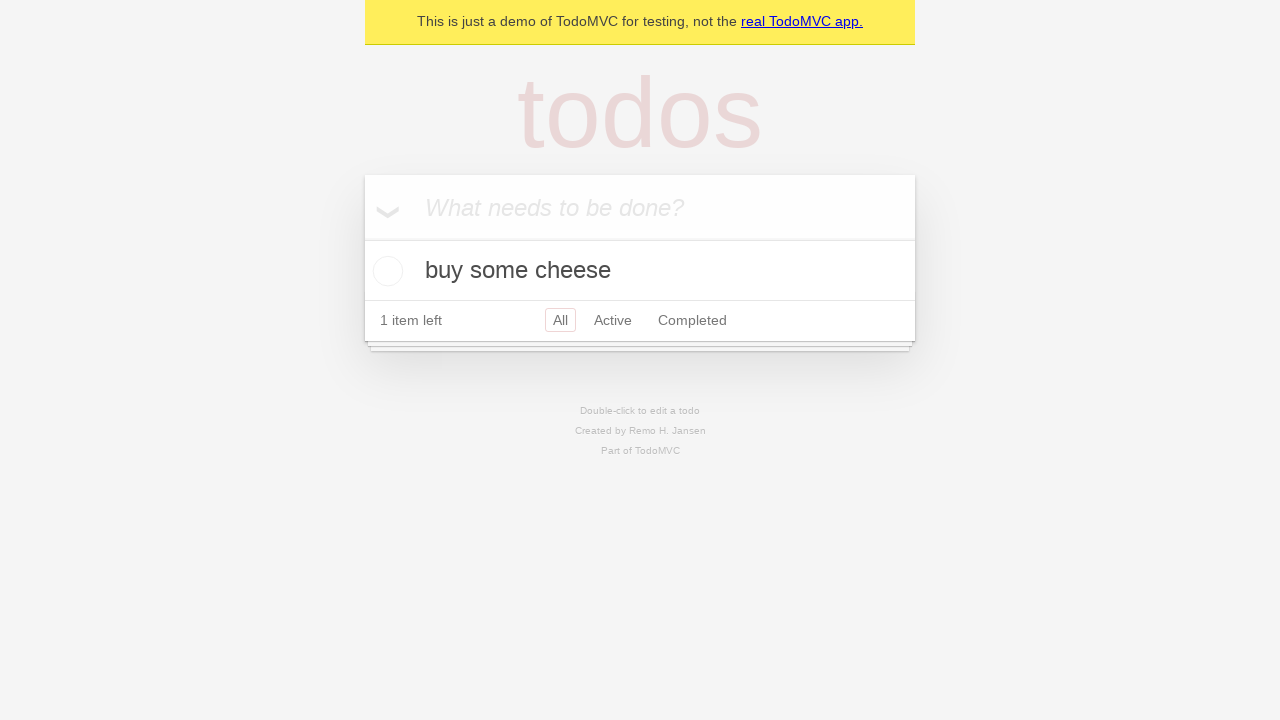

Filled new todo input with 'feed the cat' on .new-todo
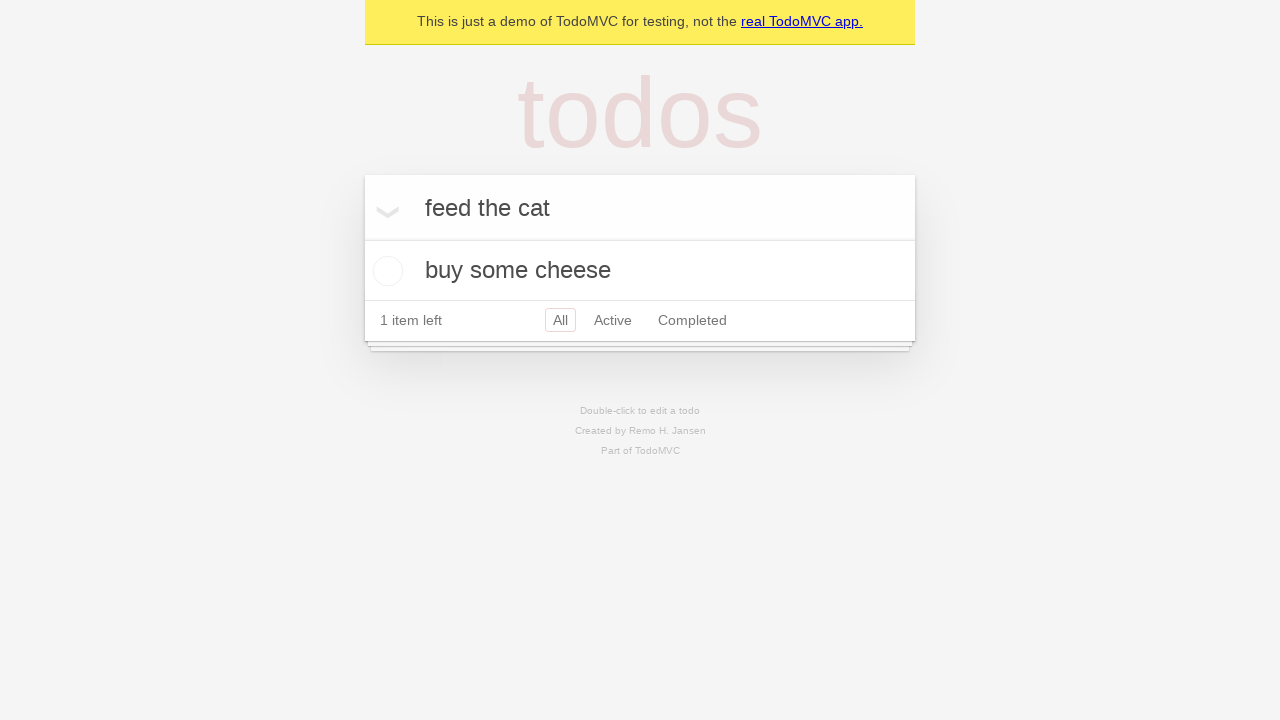

Pressed Enter to create todo 'feed the cat' on .new-todo
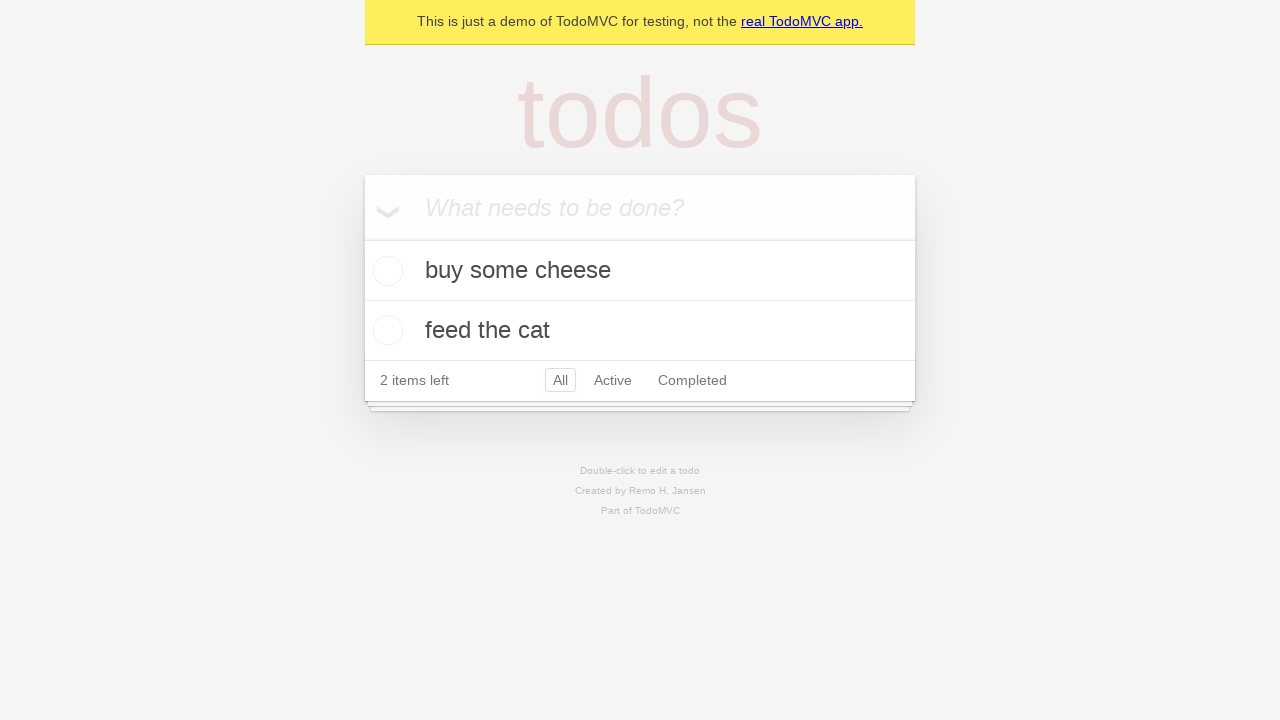

Filled new todo input with 'book a doctors appointment' on .new-todo
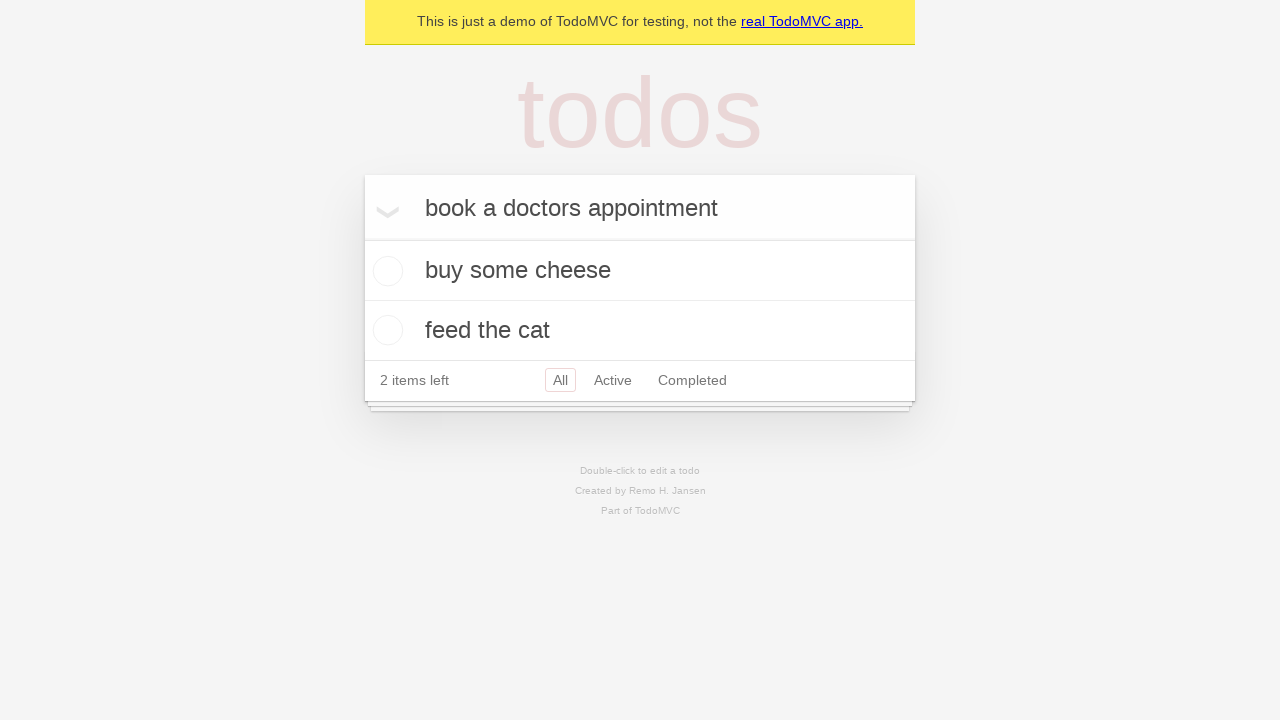

Pressed Enter to create todo 'book a doctors appointment' on .new-todo
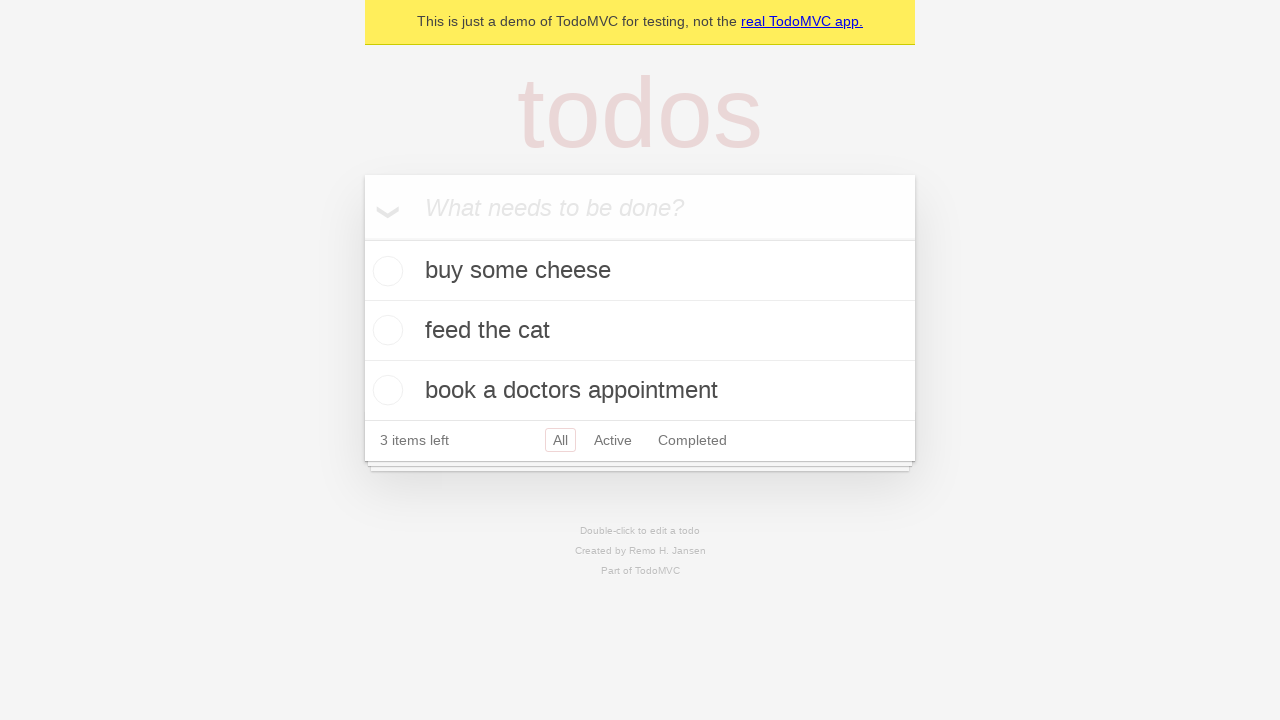

Checked the second todo item as complete at (385, 330) on .todo-list li .toggle >> nth=1
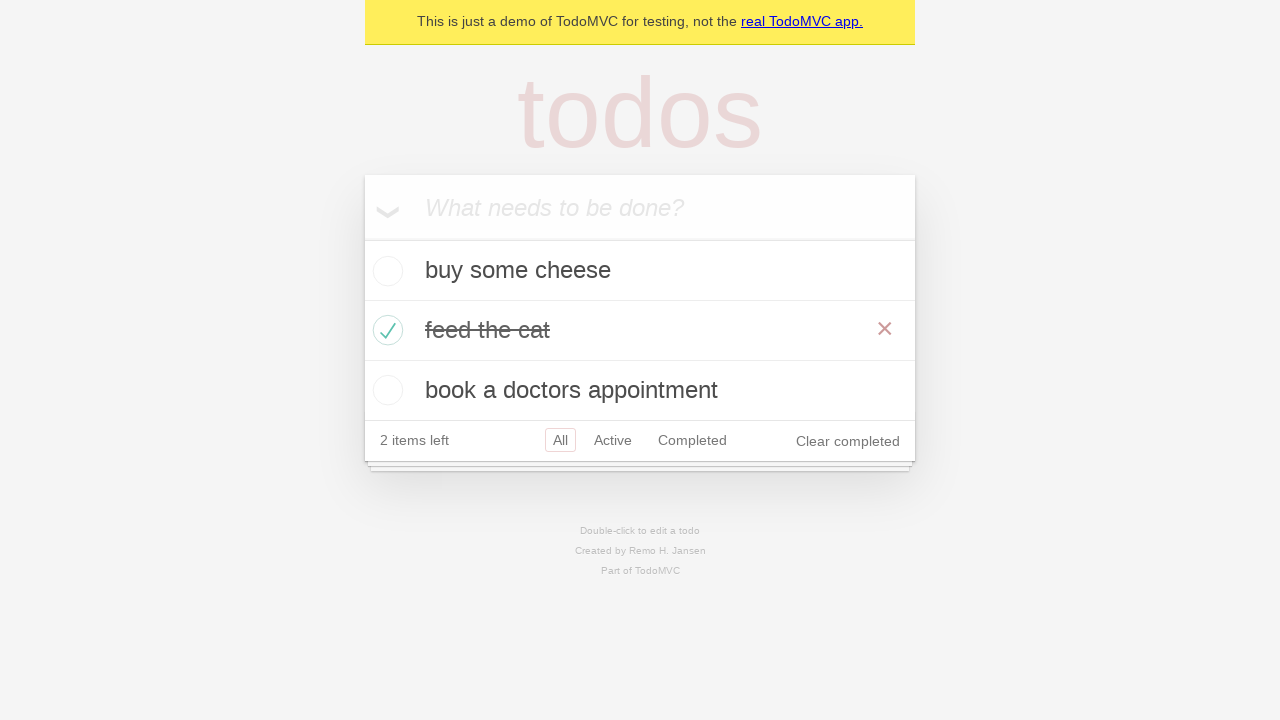

Clicked the Active filter to display only uncompleted items at (613, 440) on .filters >> text=Active
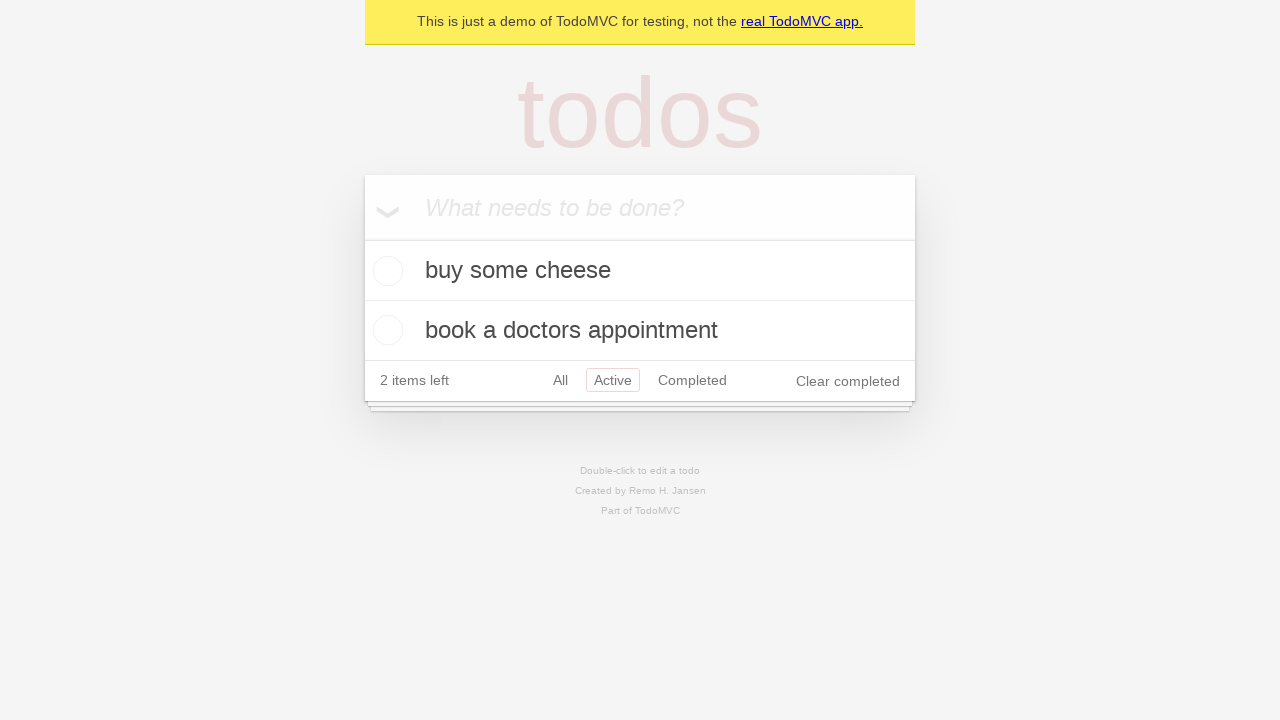

Verified that active todo items are displayed
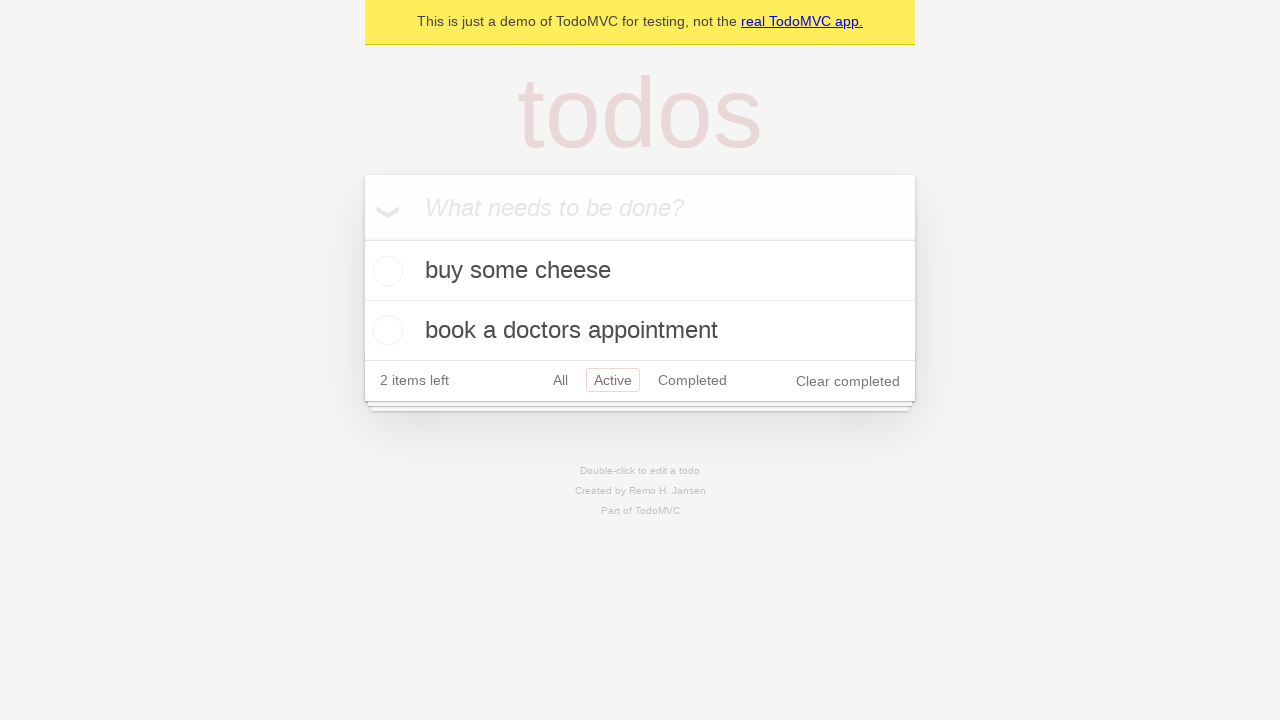

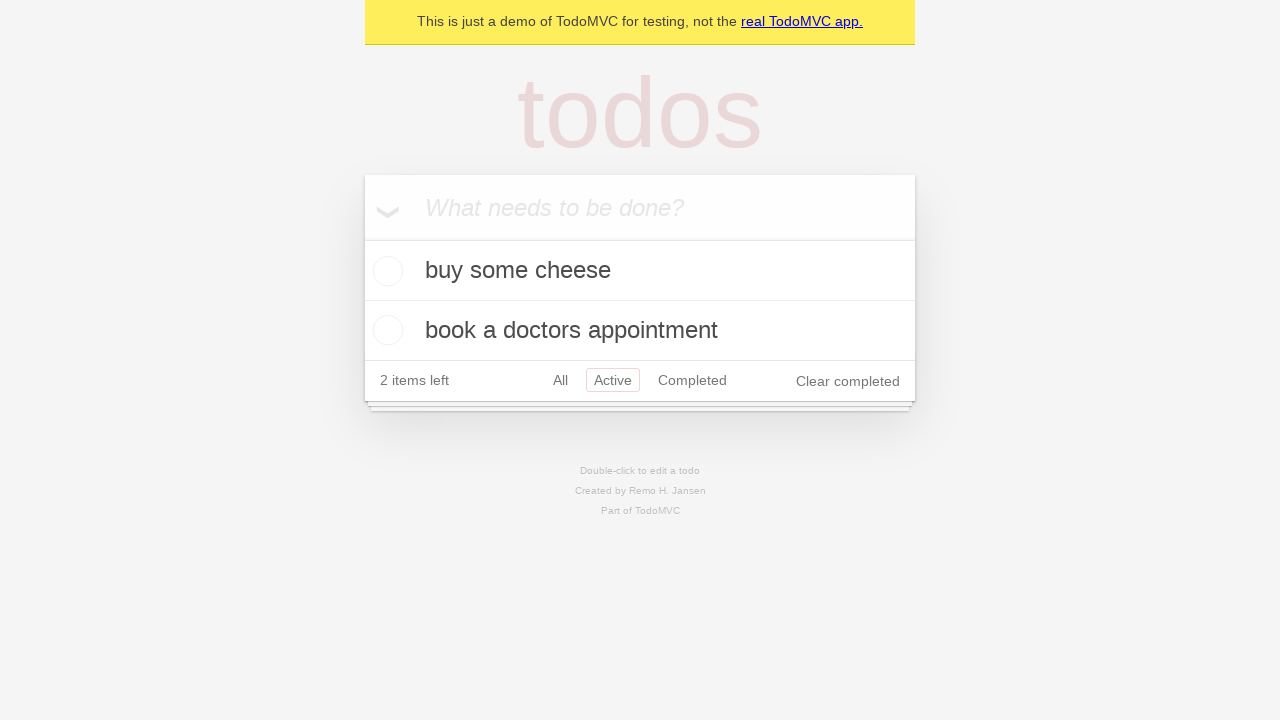